Tests opening the Vention Teams website and clicking on a specific element (likely a search icon or navigation element) identified by a class-based XPath locator.

Starting URL: https://ventionteams.com/

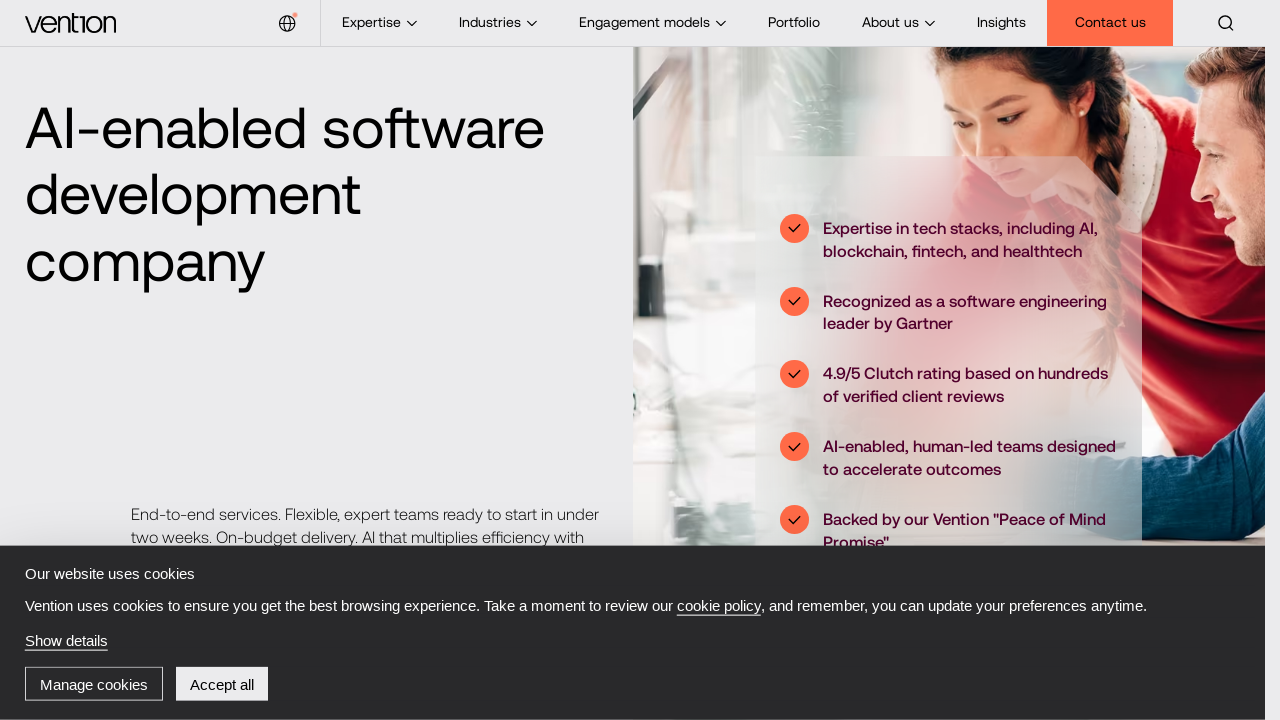

Navigated to Vention Teams website
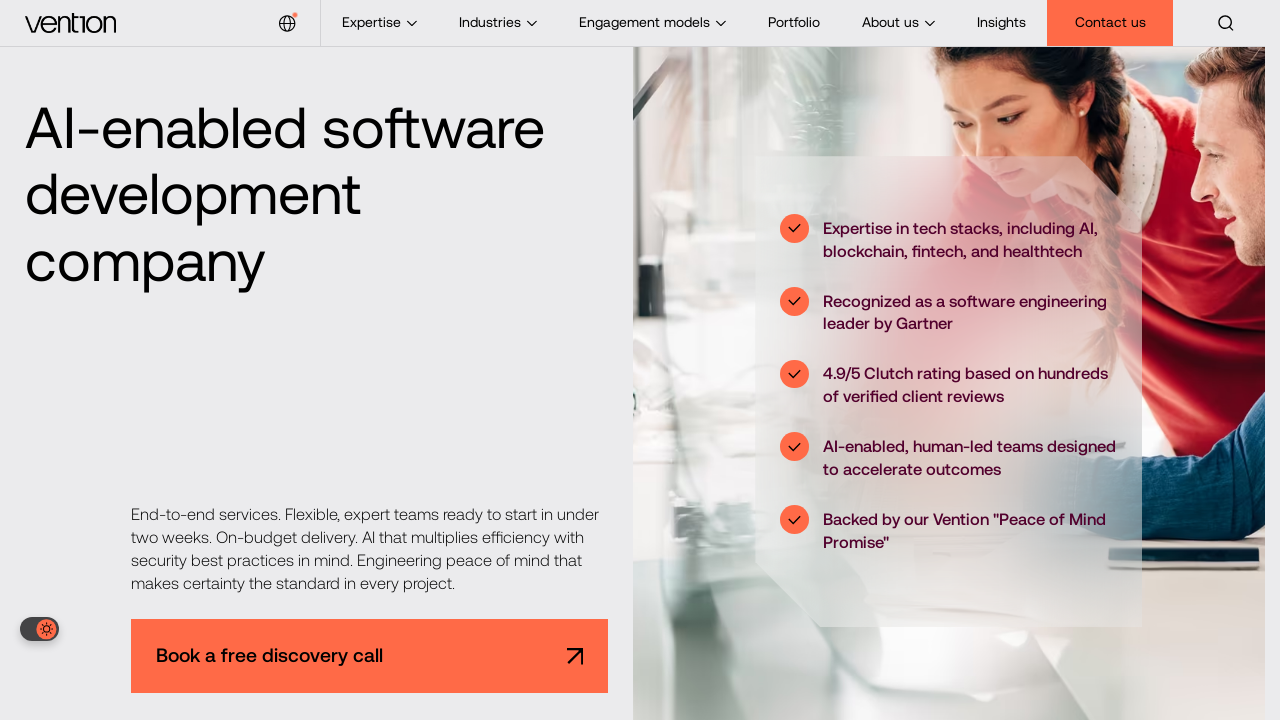

Clicked on search/navigation element at (1227, 23) on xpath=//div[@class='sc-a0fab475-0 huvLO']
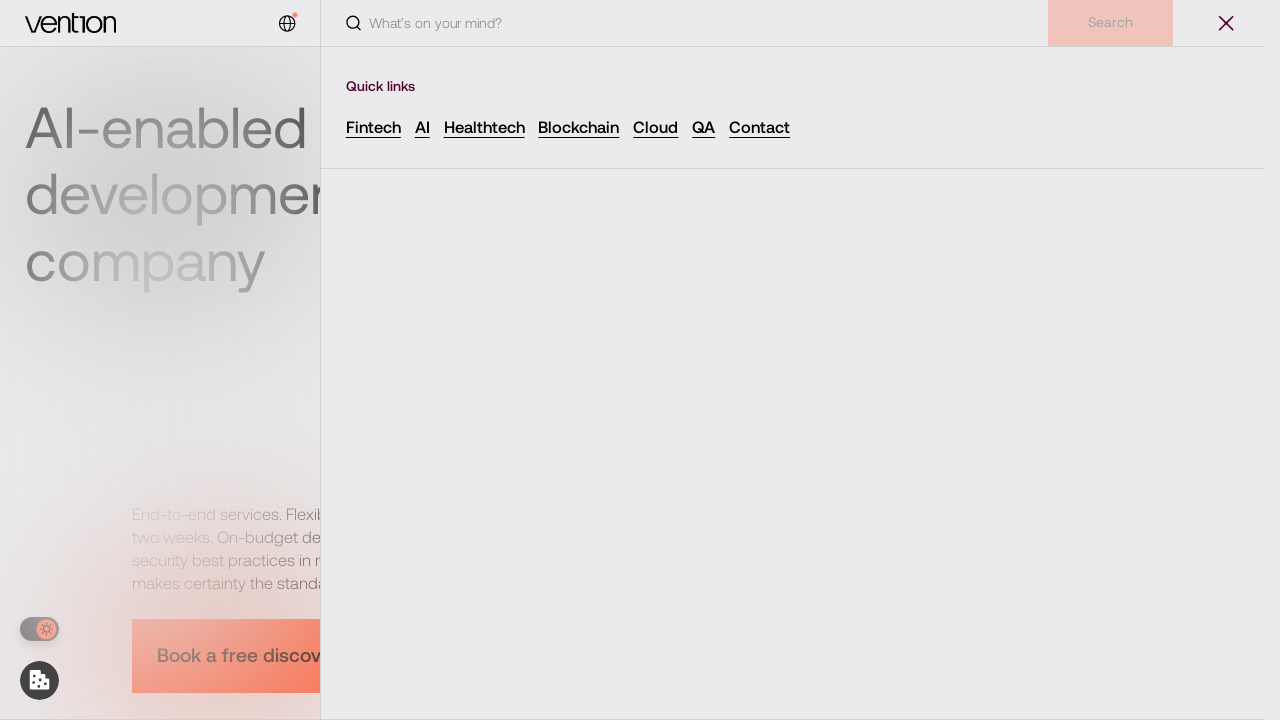

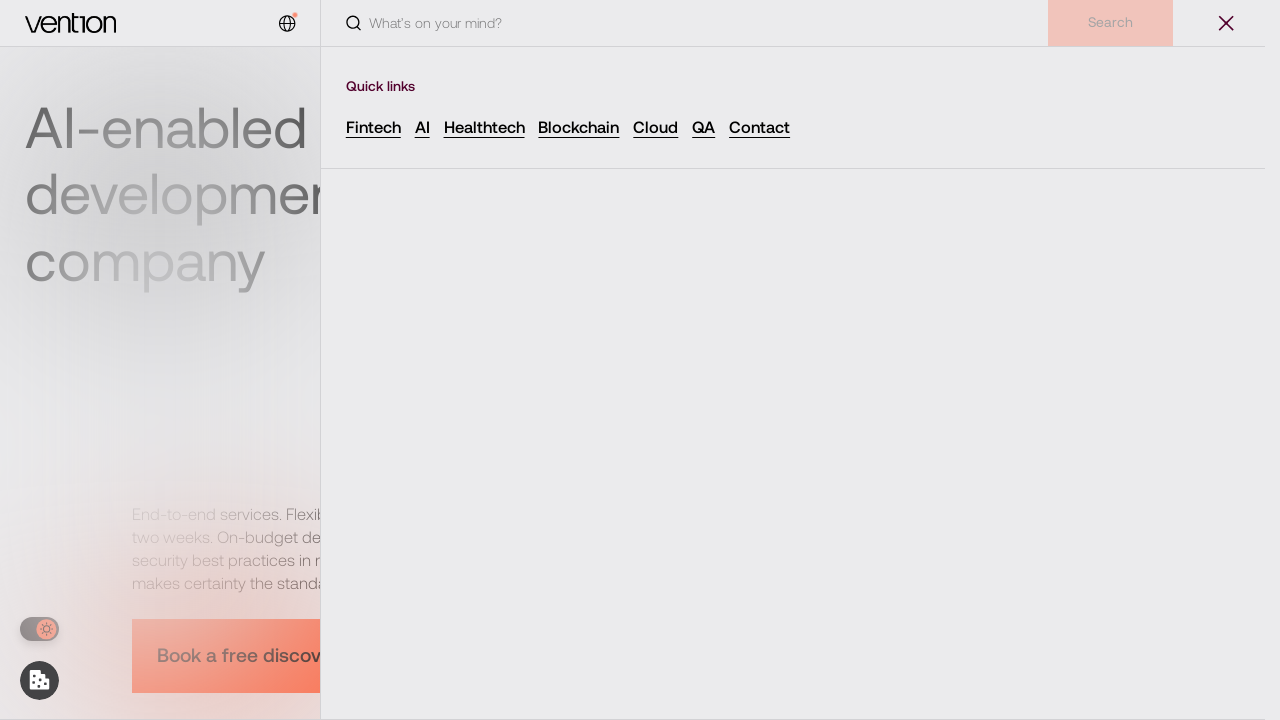